Tests the free trial sign-up form on OrangeHRM website by filling in name and email fields and locating the submit button

Starting URL: https://orangehrm.com/30-day-free-trial/

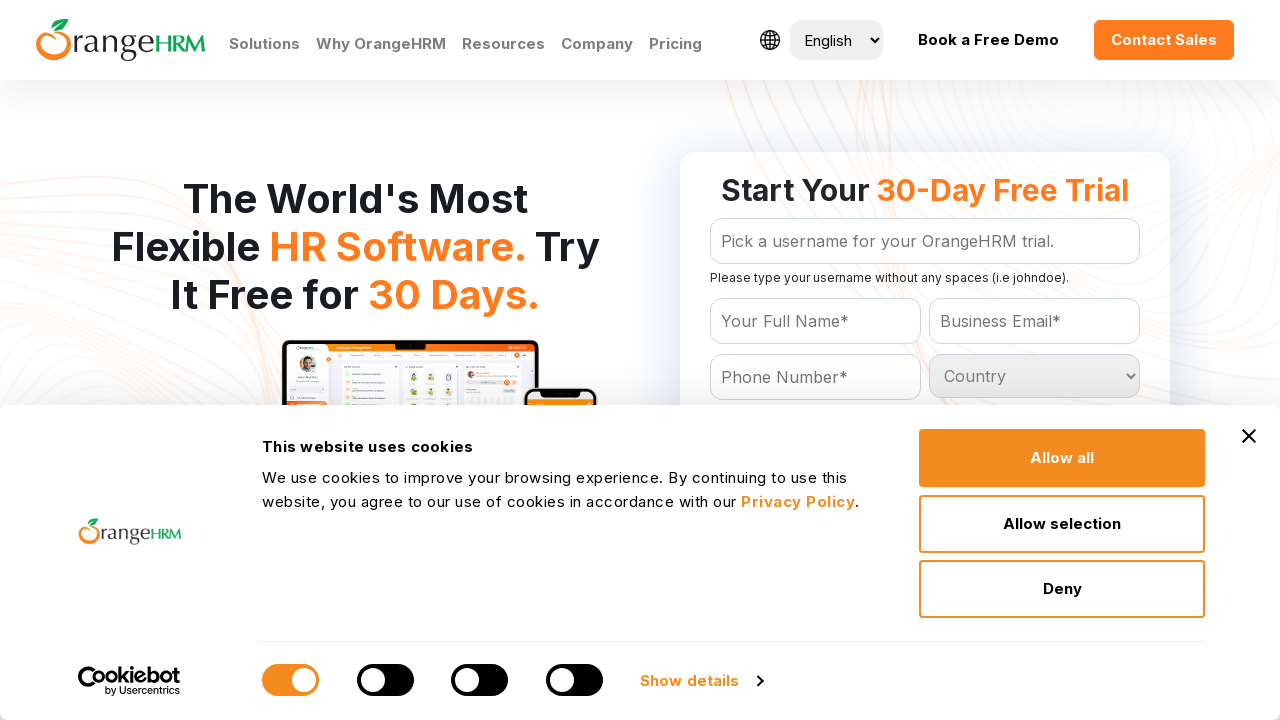

Navigated to OrangeHRM 30-day free trial page
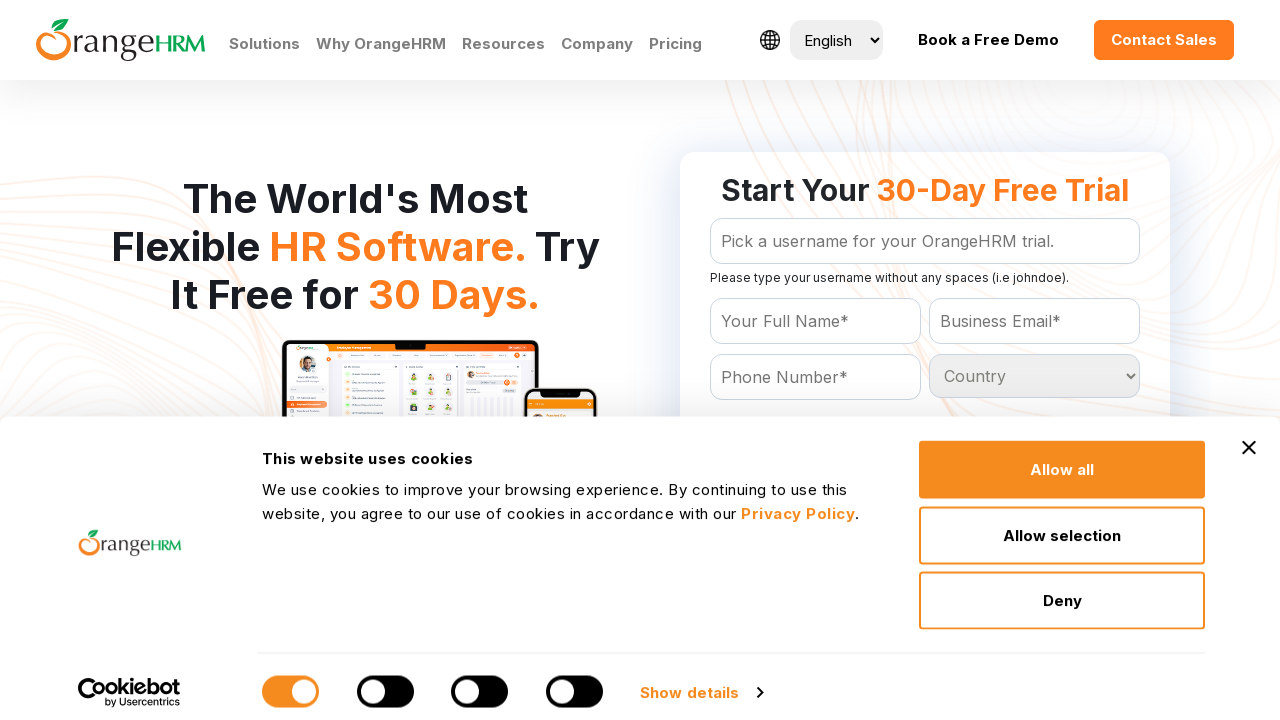

Filled in the Name field with 'Aishwarya' on form#Form_getForm >> #Form_getForm_Name
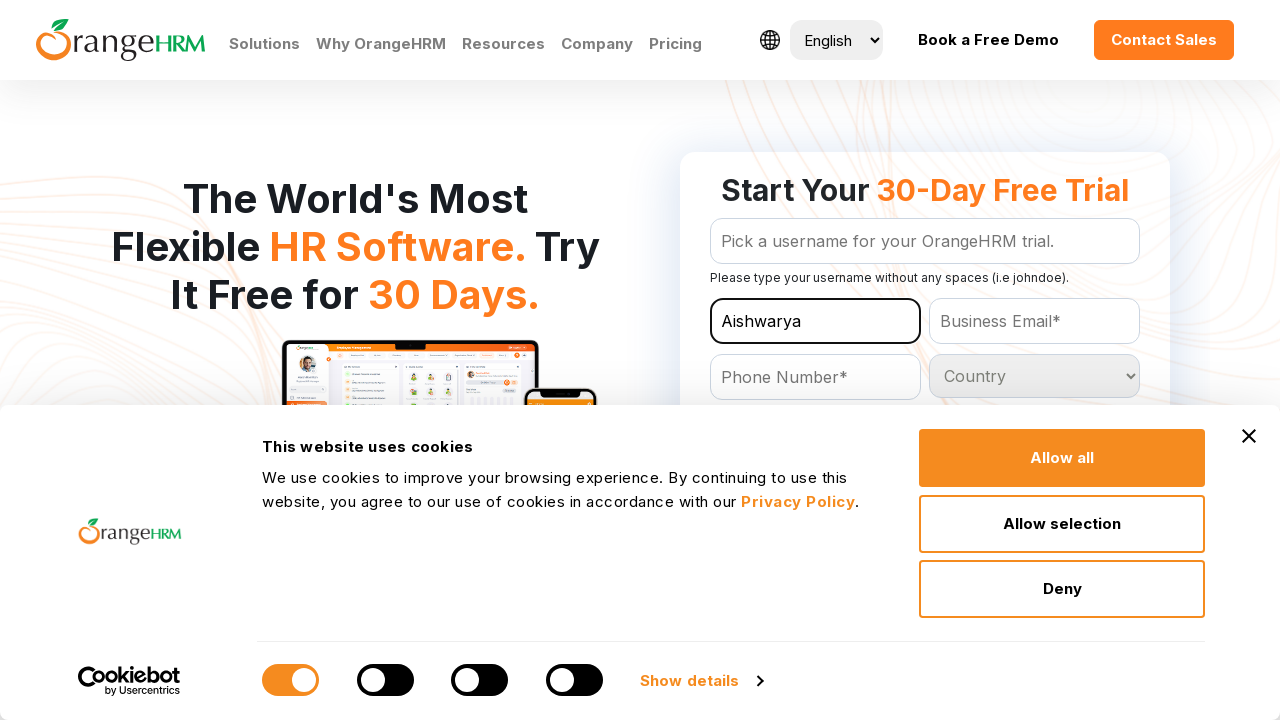

Filled in the Email field with 'xyz@gmail.com' on form#Form_getForm >> #Form_getForm_Email
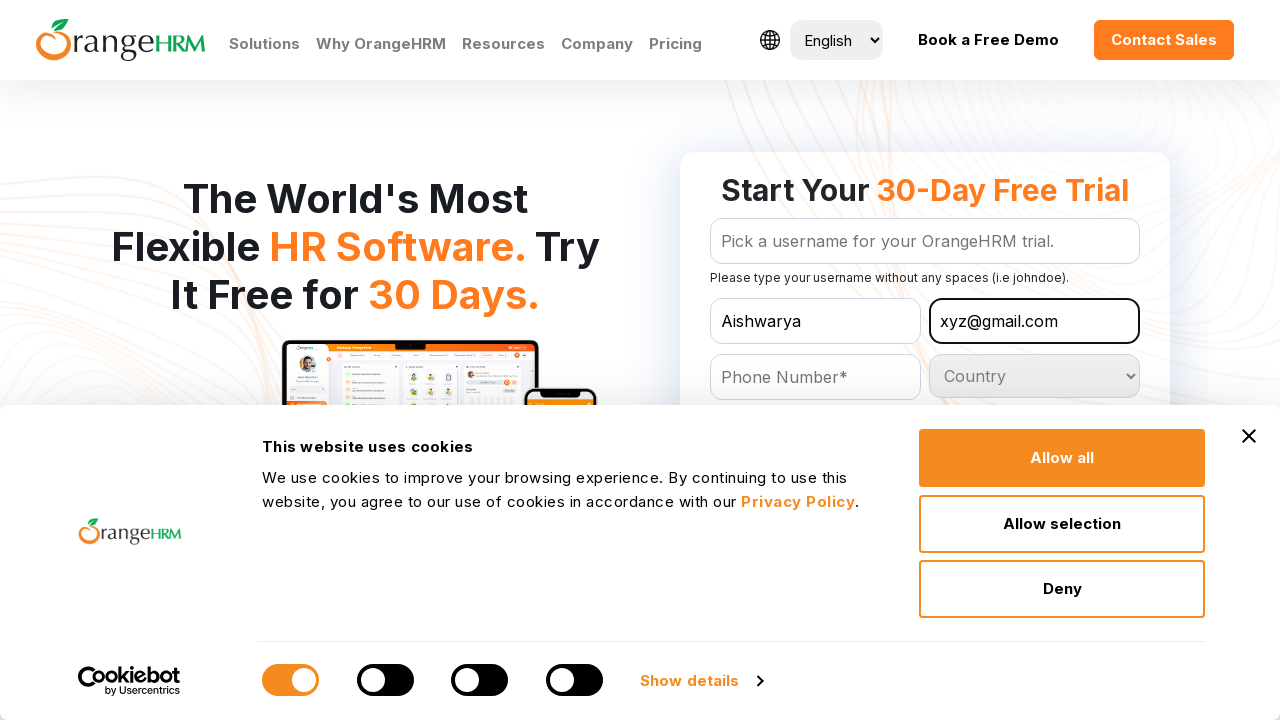

Located the 'Get Your Free Trial' submit button
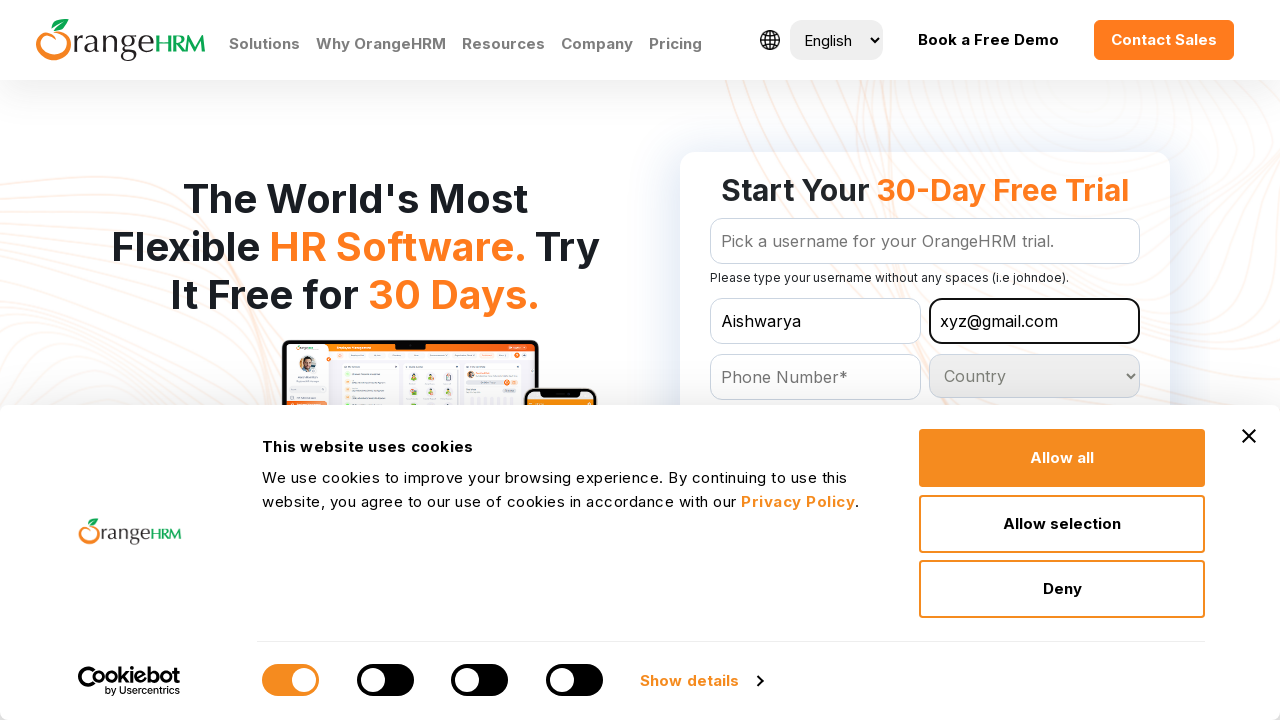

Waited 3 seconds for page processing
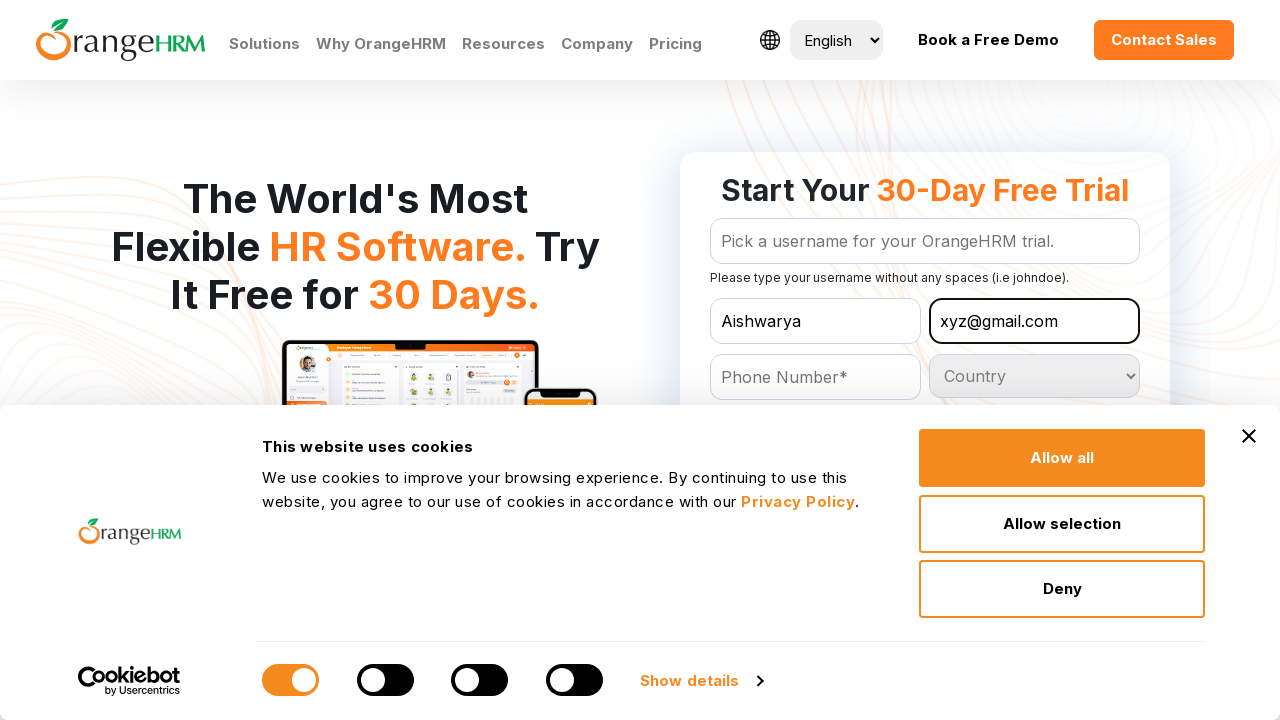

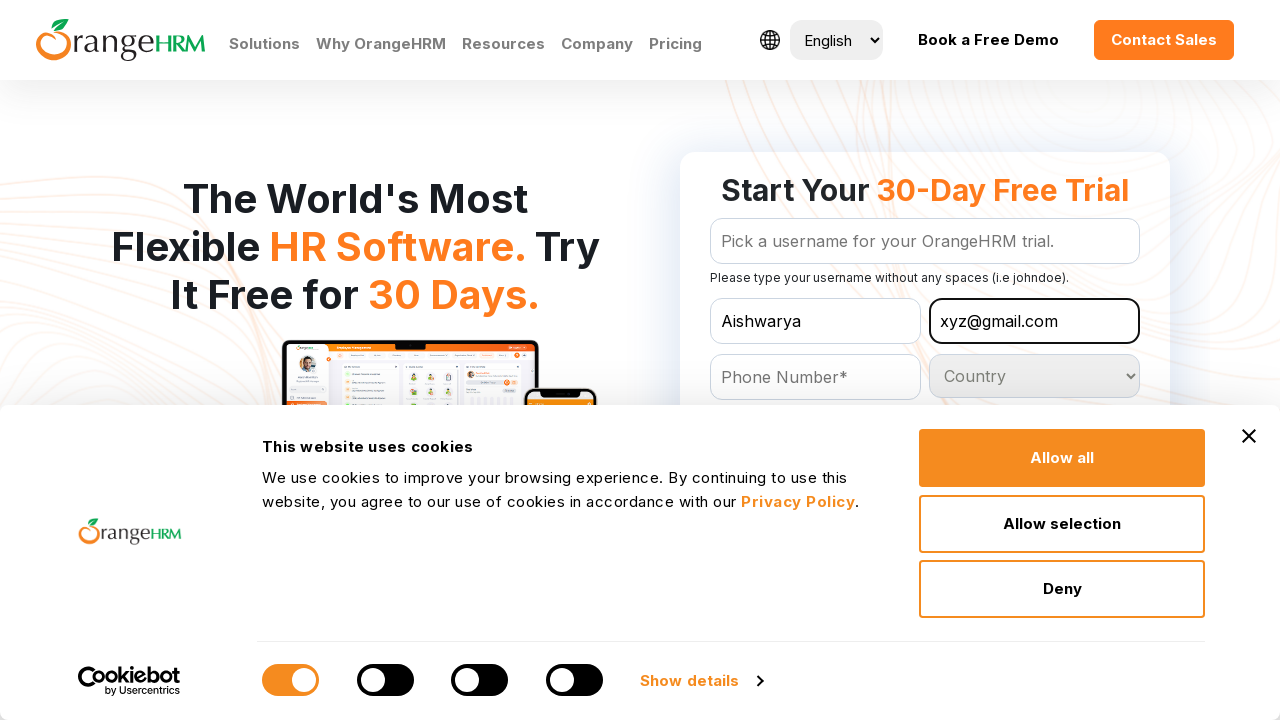